Performs click and hold on source element, moves to target, then releases the mouse button

Starting URL: https://crossbrowsertesting.github.io/drag-and-drop

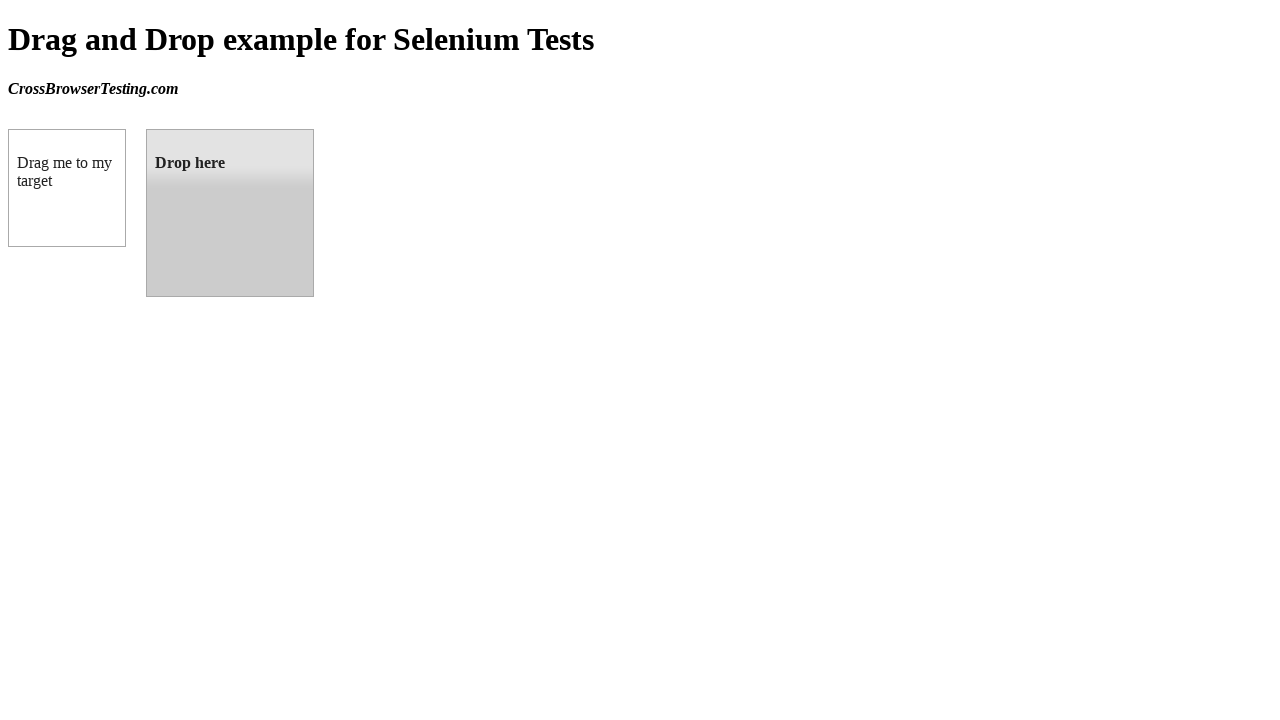

Located draggable source element
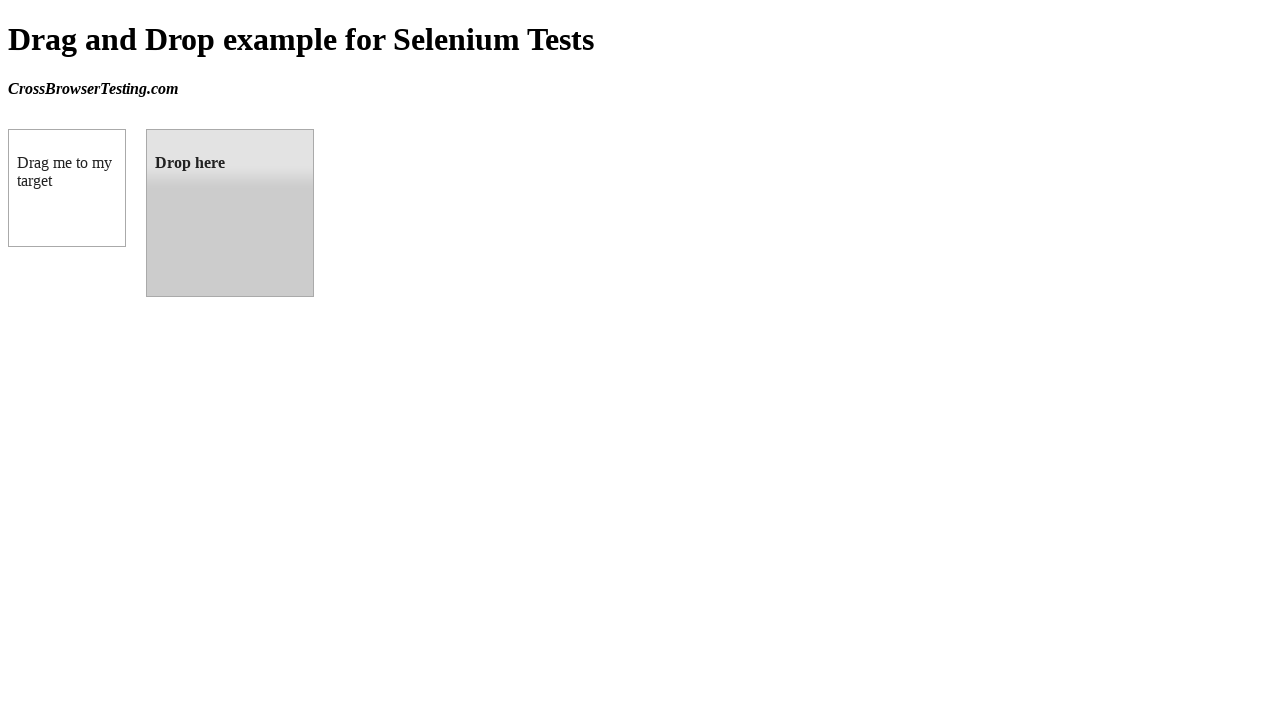

Located droppable target element
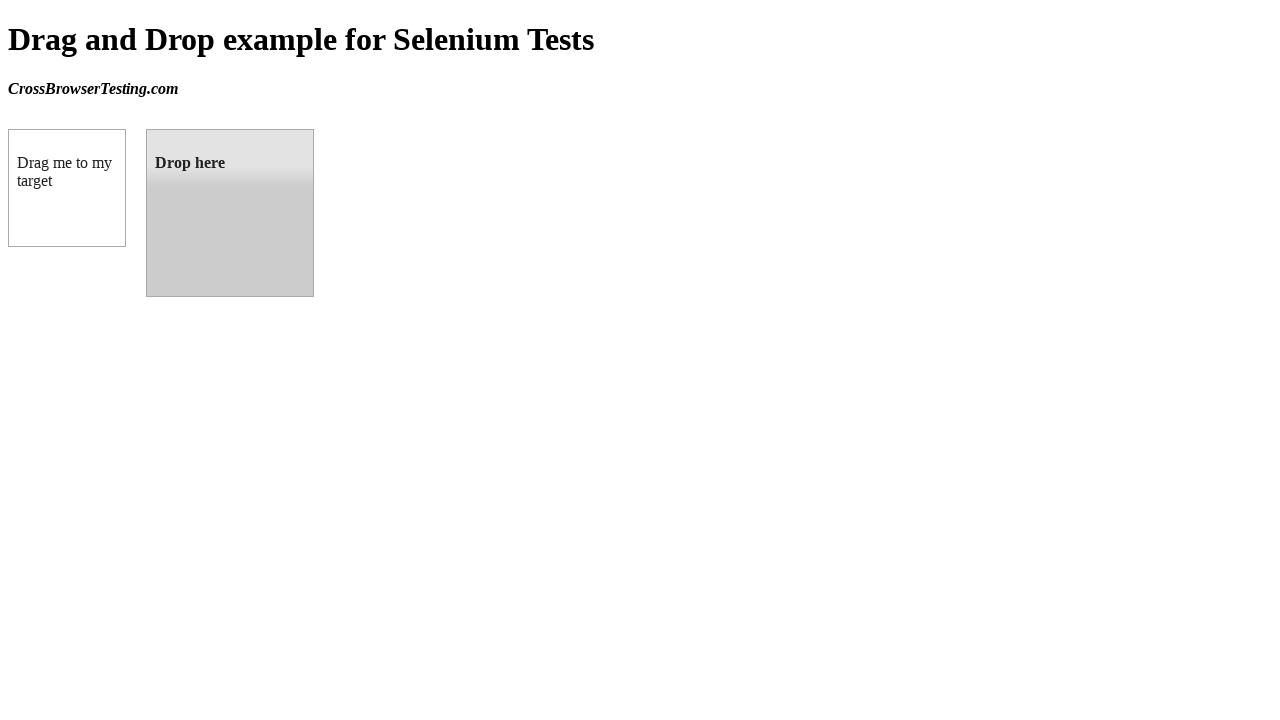

Retrieved bounding box for source element
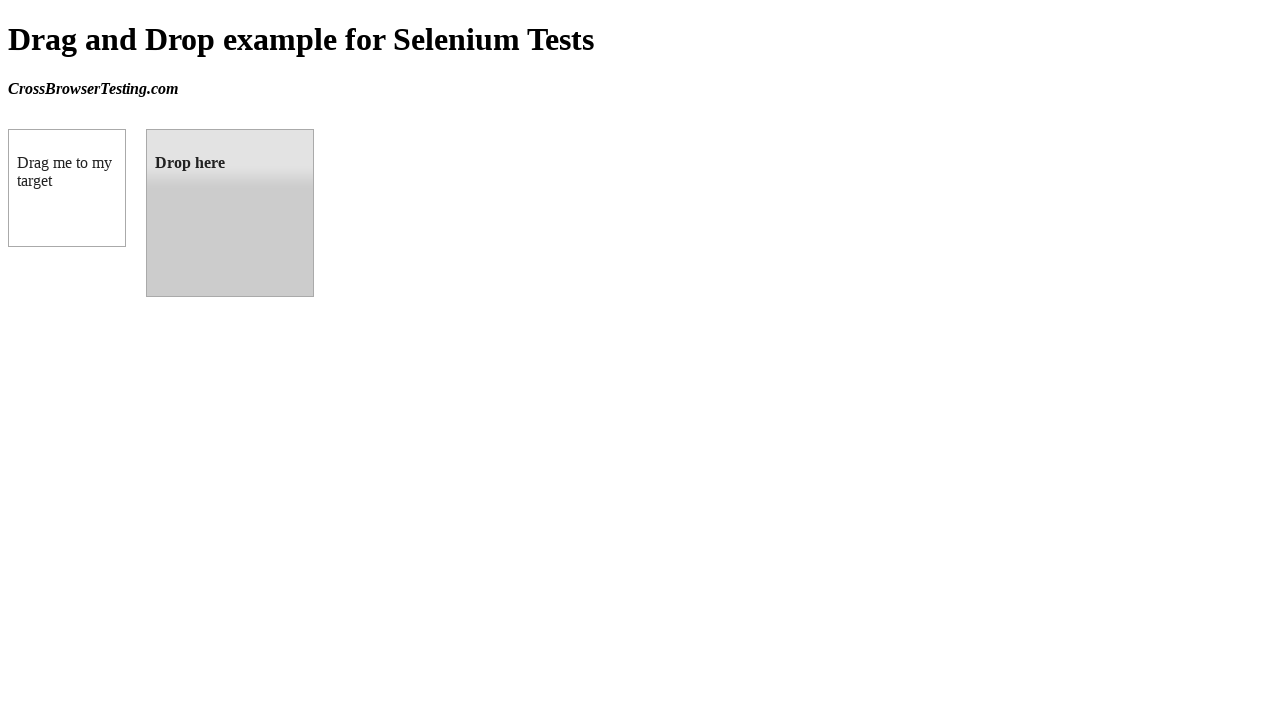

Retrieved bounding box for target element
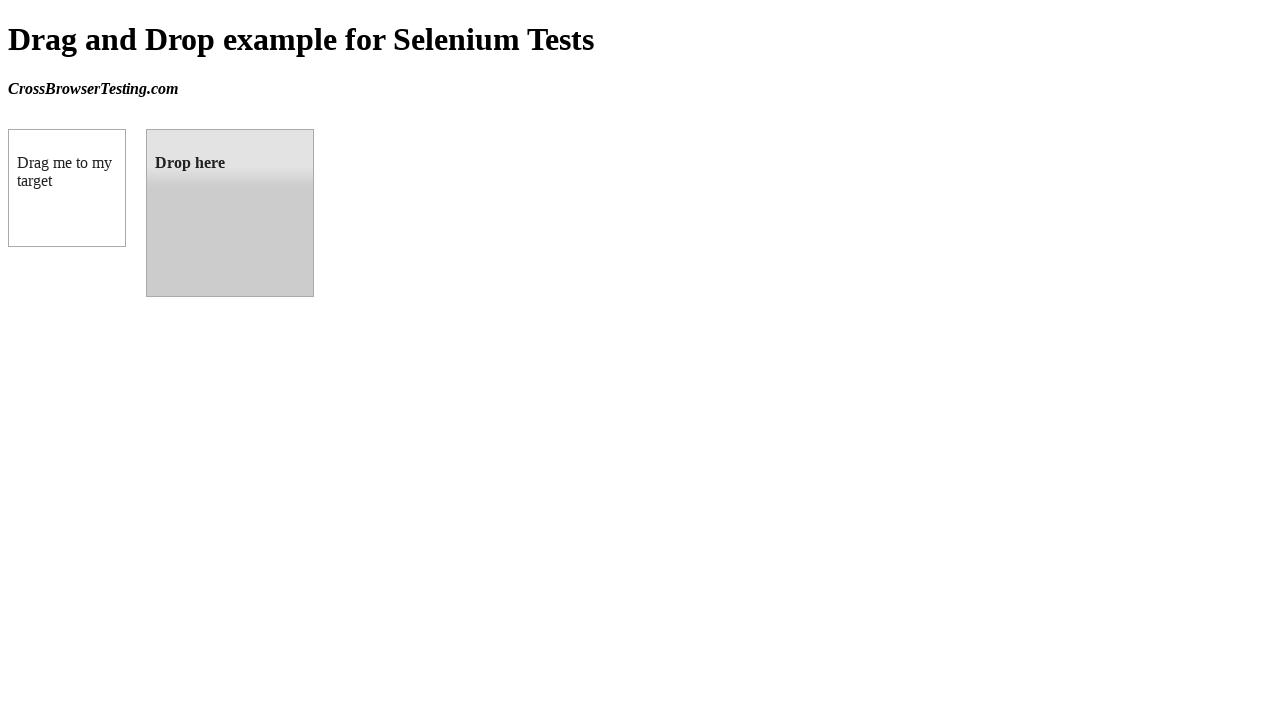

Moved mouse to center of source element at (67, 188)
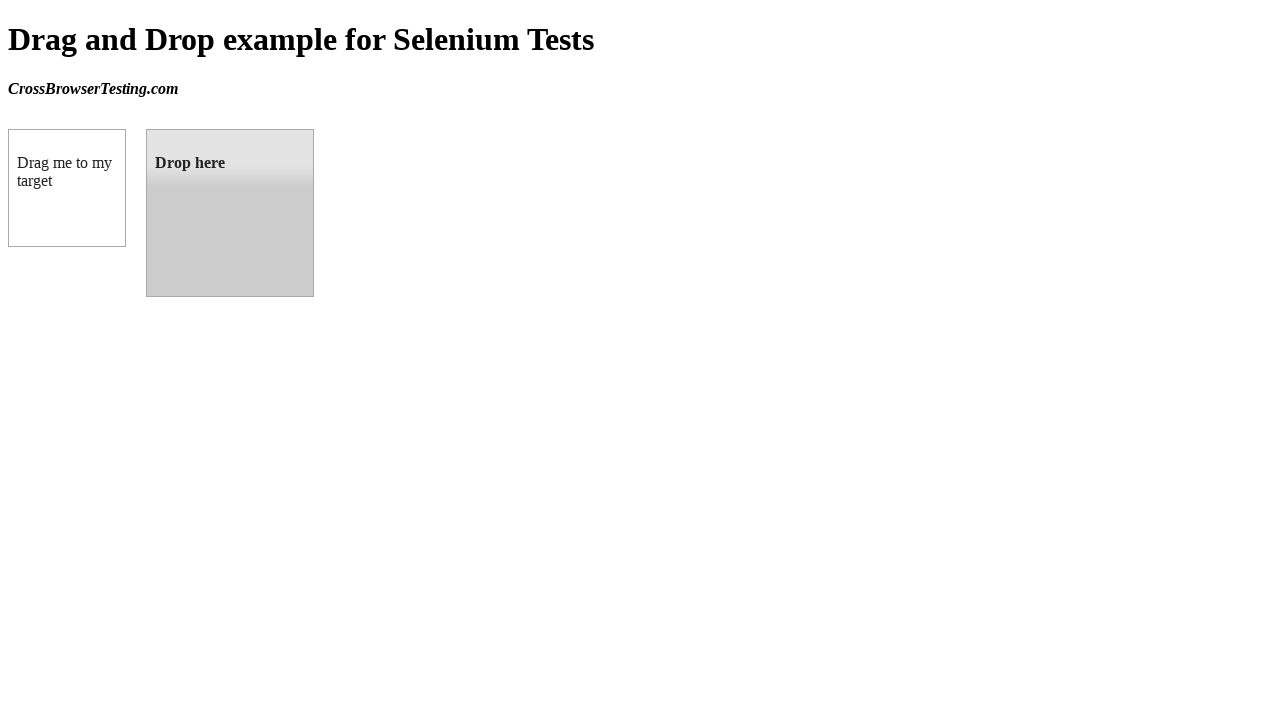

Pressed and held mouse button on source element at (67, 188)
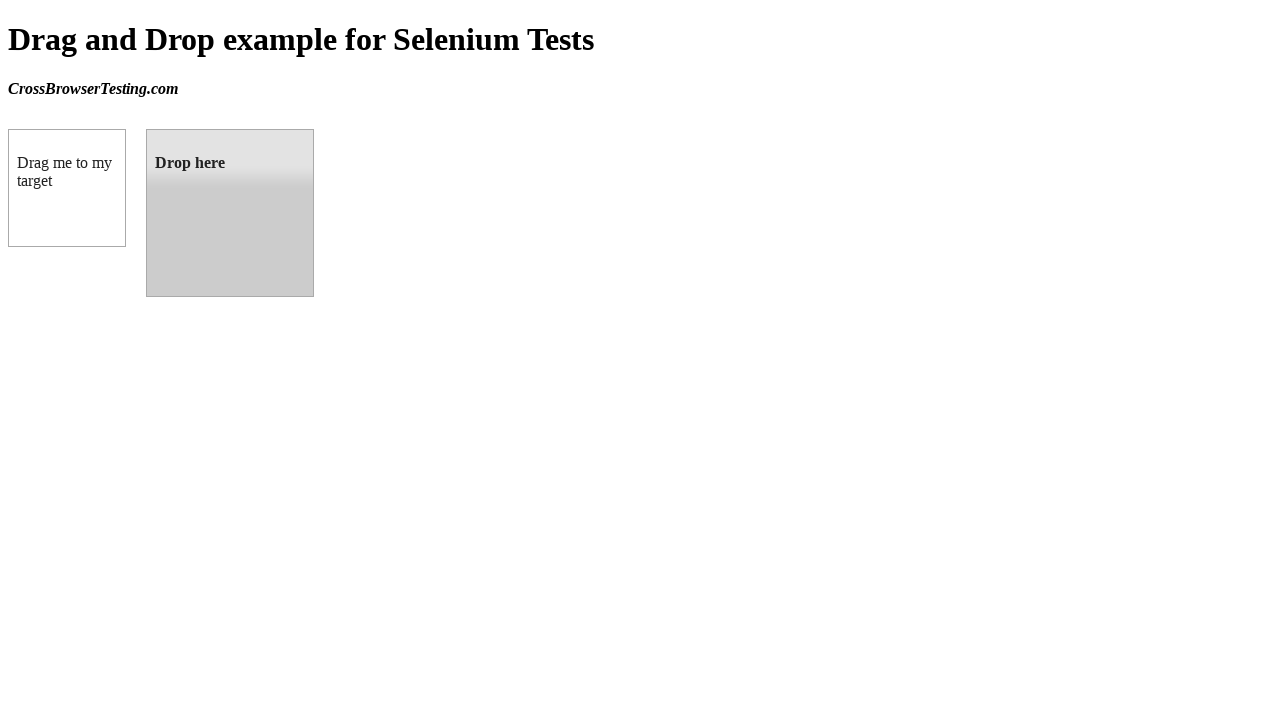

Moved mouse to center of target element while holding button at (230, 213)
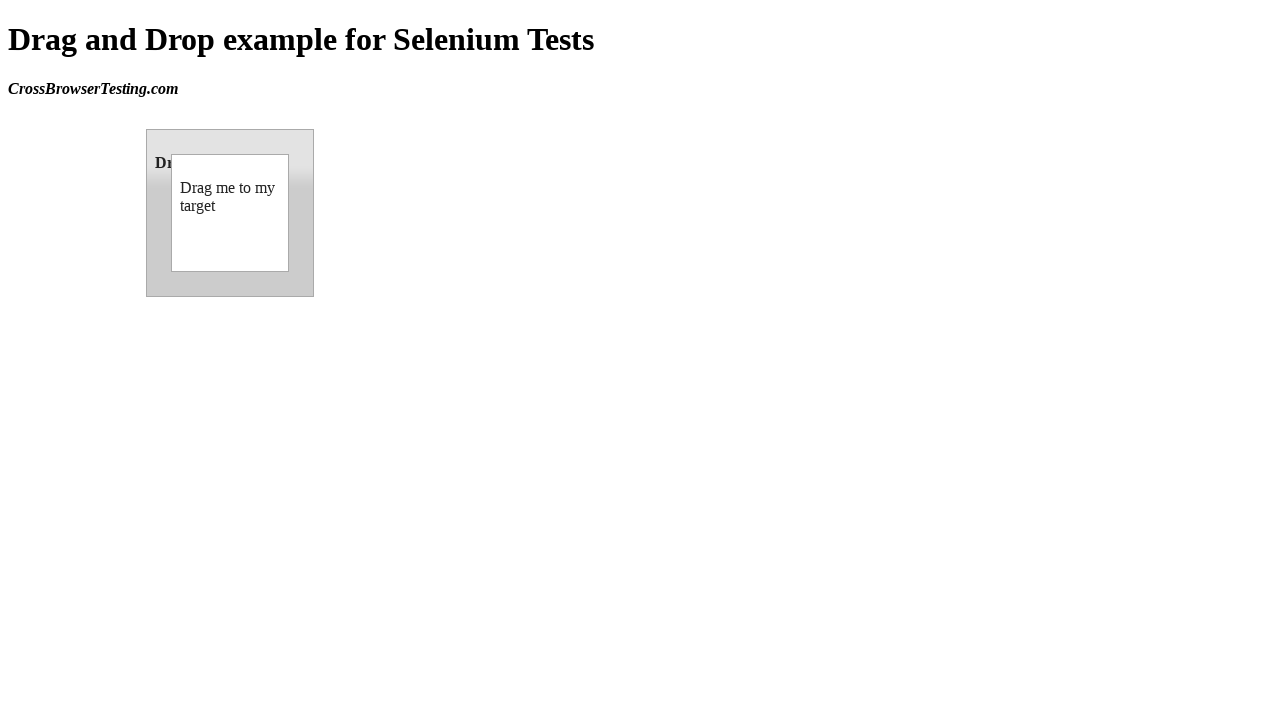

Released mouse button on target element to complete drag and drop at (230, 213)
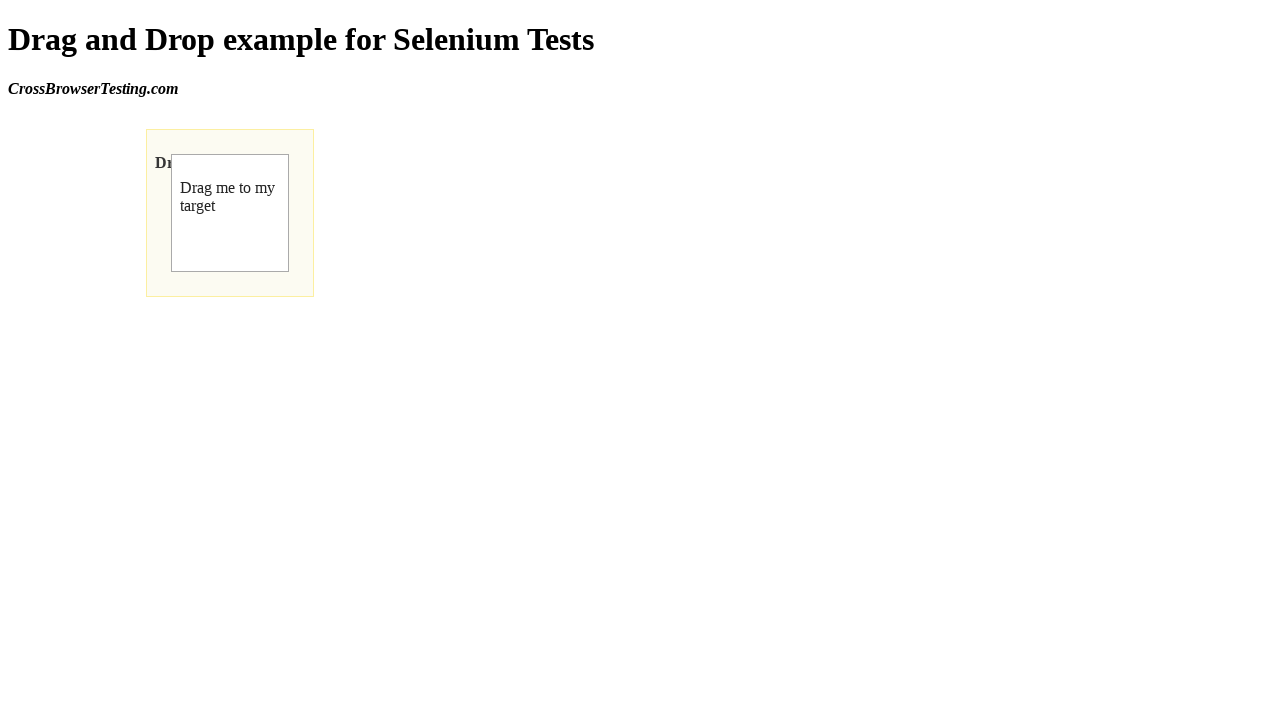

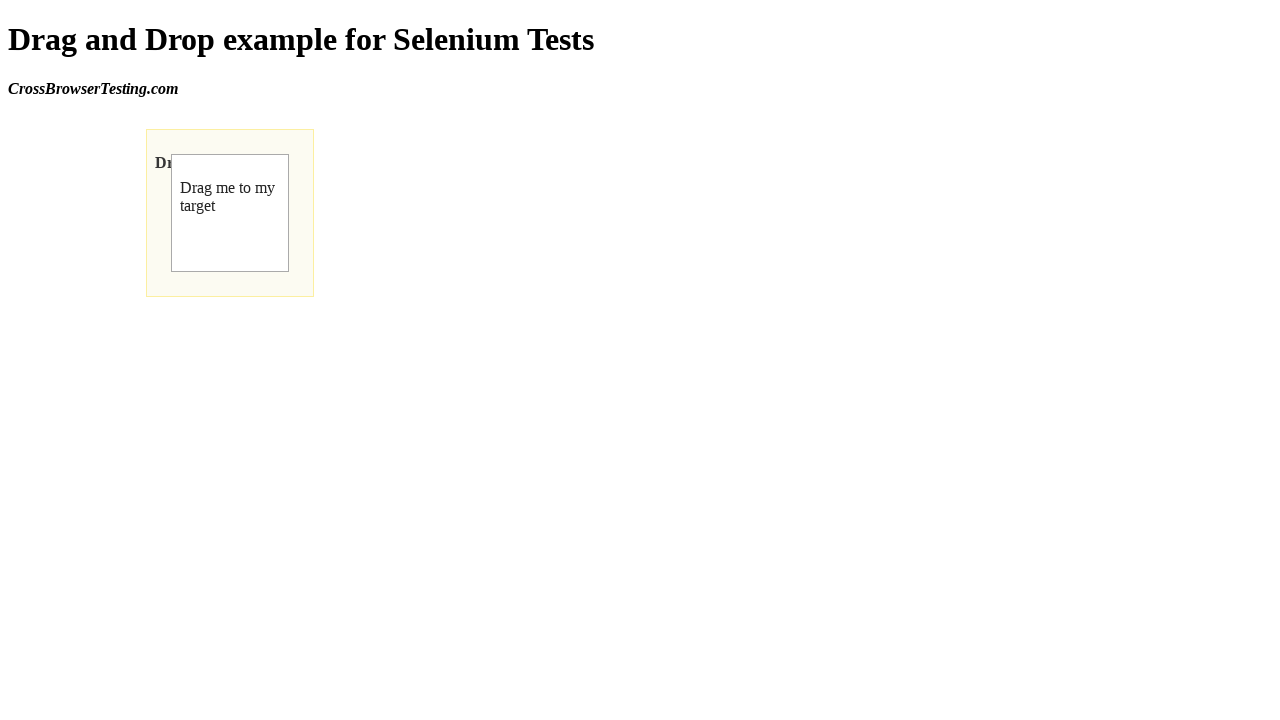